Tests the reset button functionality in artist recommendation section by entering artist name and clearing it

Starting URL: https://ldevr3t2.github.io

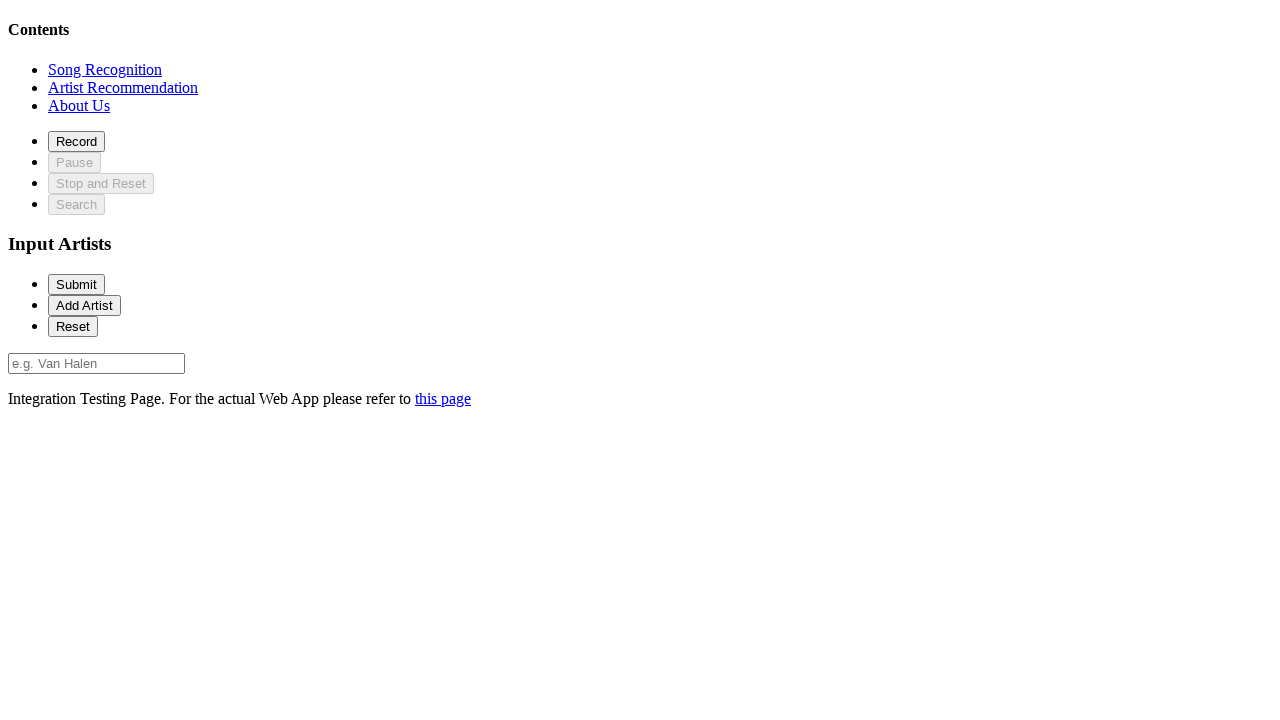

Clicked on recommendation section at (123, 87) on #recommendationSection
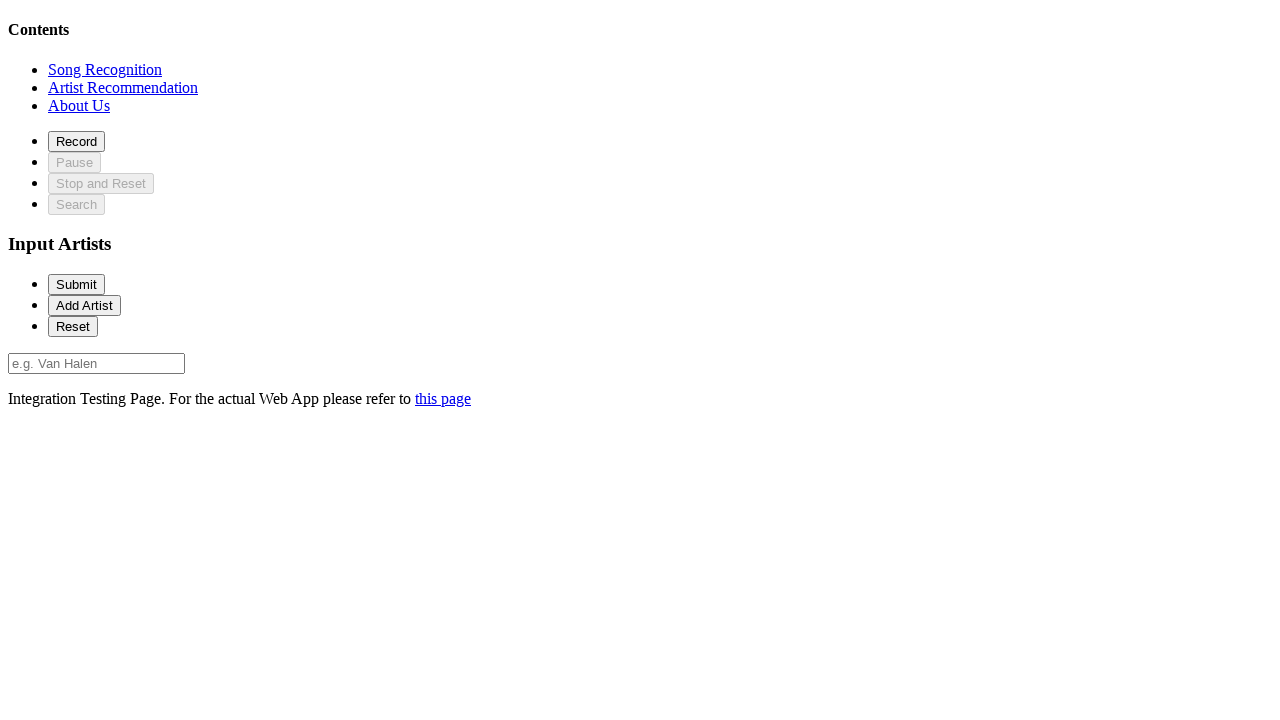

Waited 2 seconds for artist input field to be visible
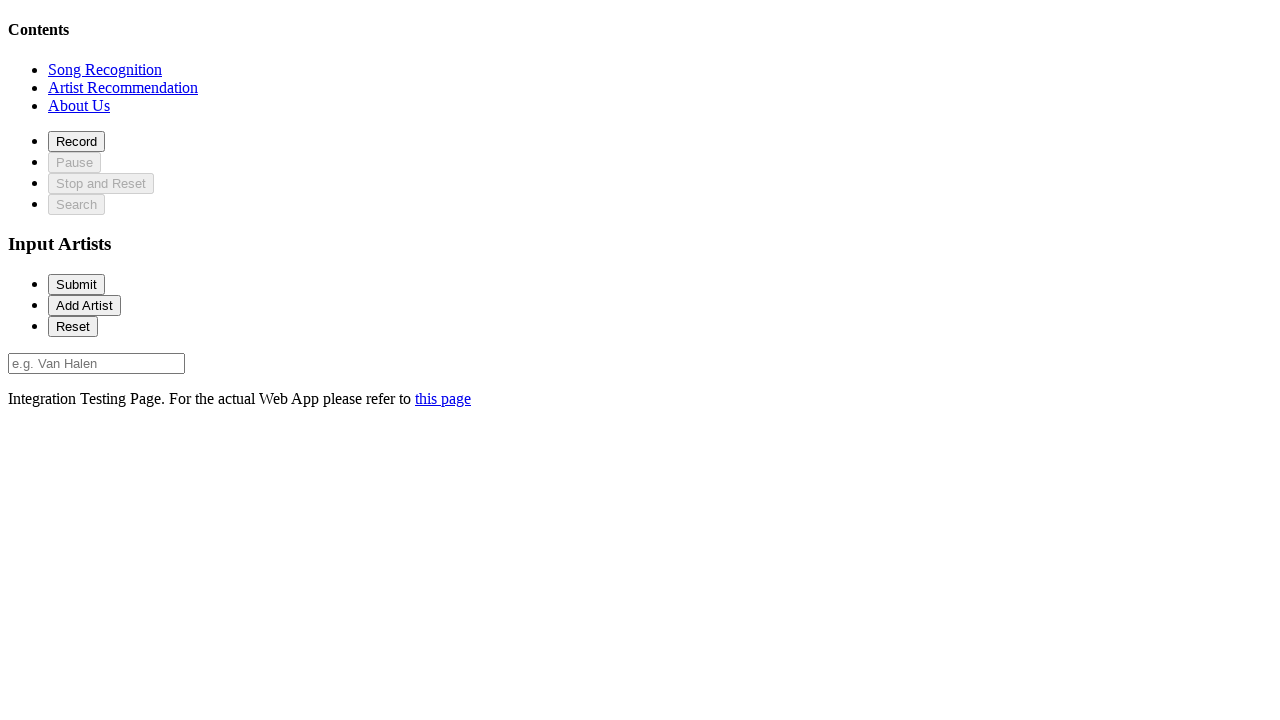

Entered 'Van Halen' in artist input field on #artist-0
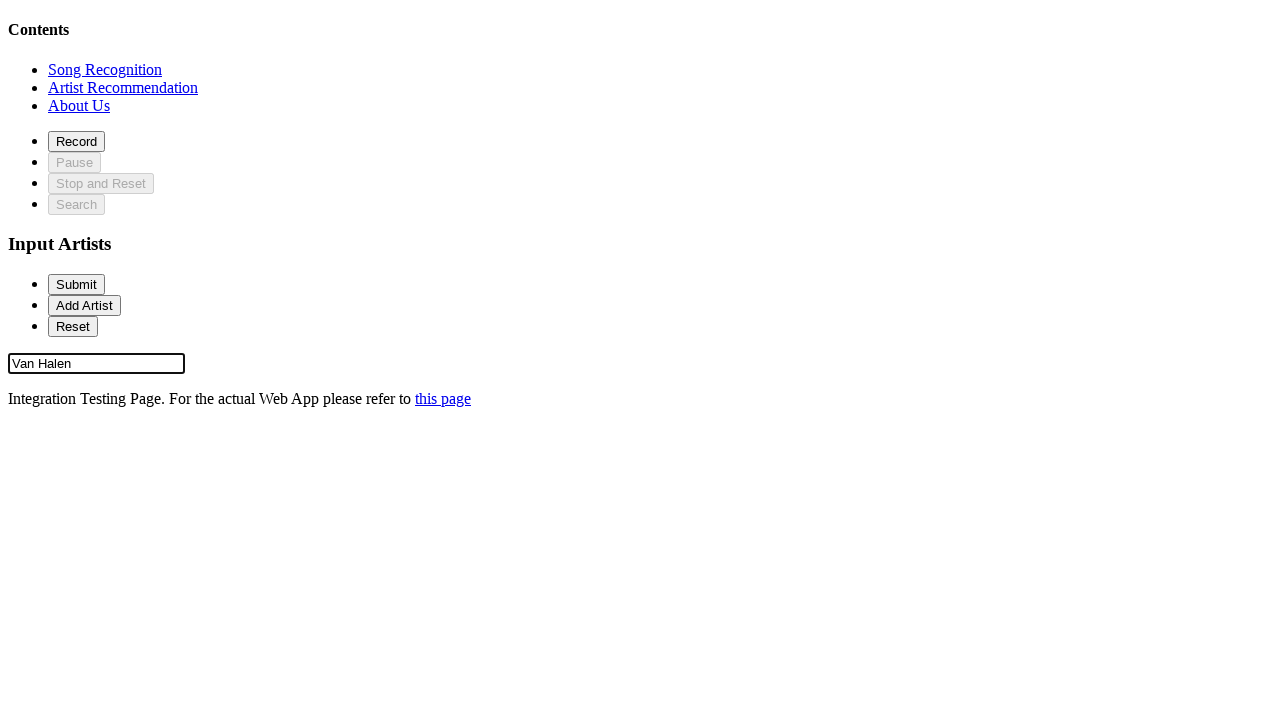

Clicked reset button to clear artist input at (73, 326) on #reset
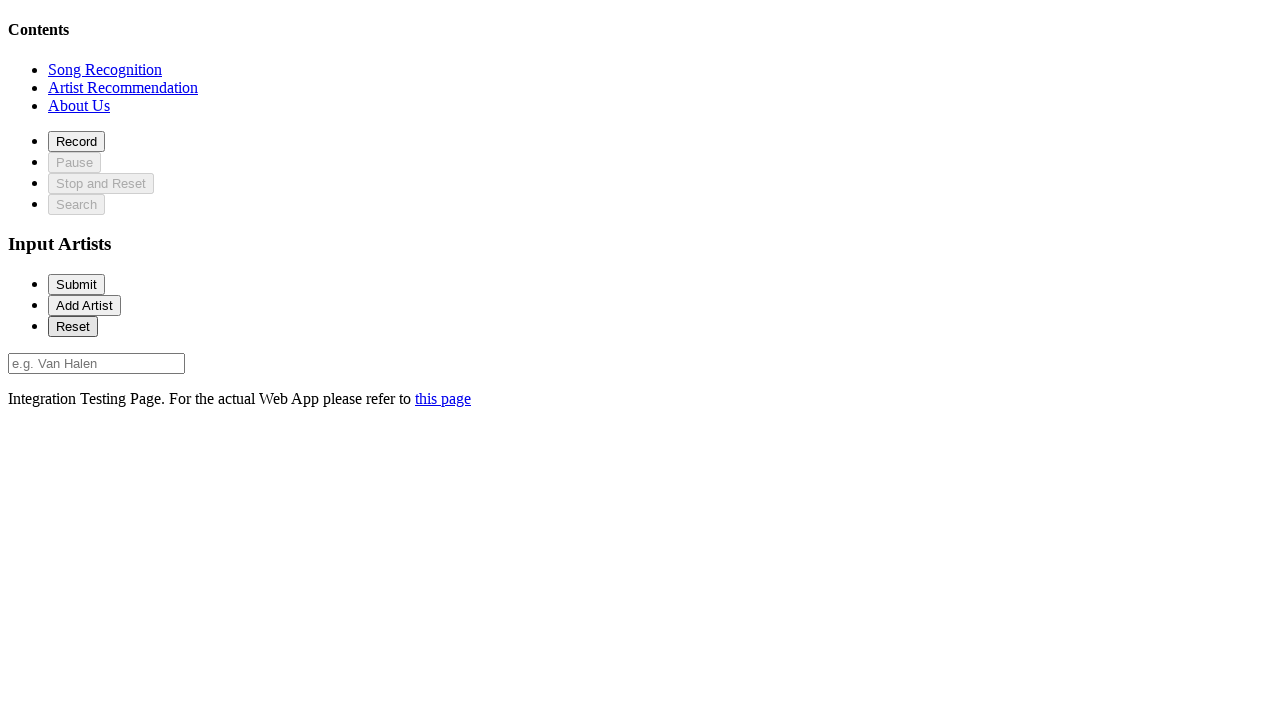

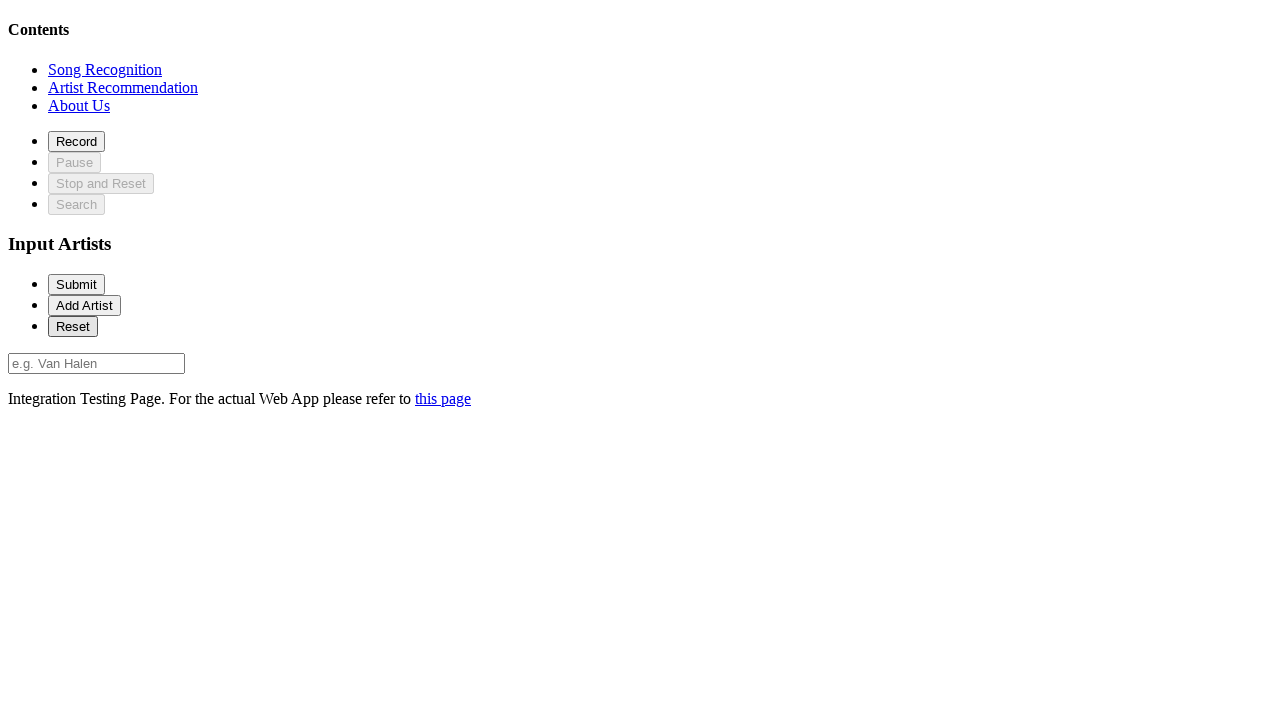